Navigates to the 99 Bottles of Beer homepage, clicks on the Browse Languages link, and verifies the table headers (Language, Author, Date, Comments, Rate) are displayed.

Starting URL: http://www.99-bottles-of-beer.net/

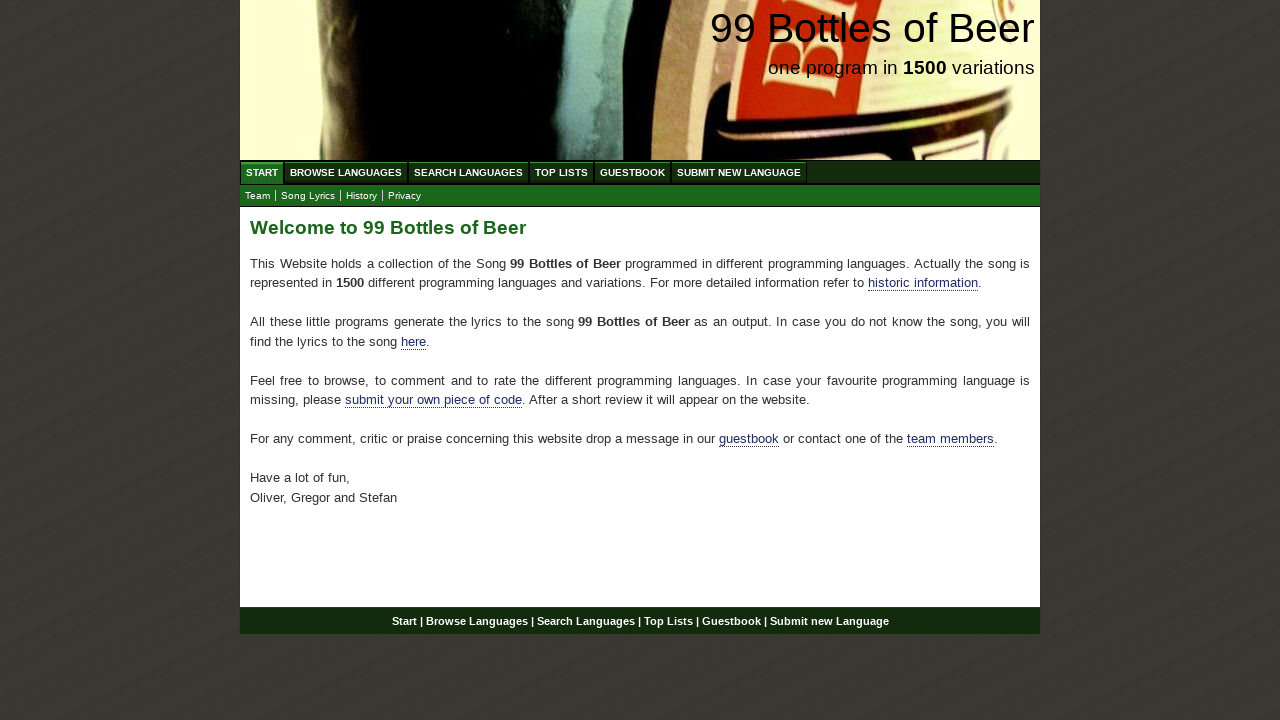

Clicked on Browse Languages link at (346, 172) on xpath=//li/a[@href='/abc.html']
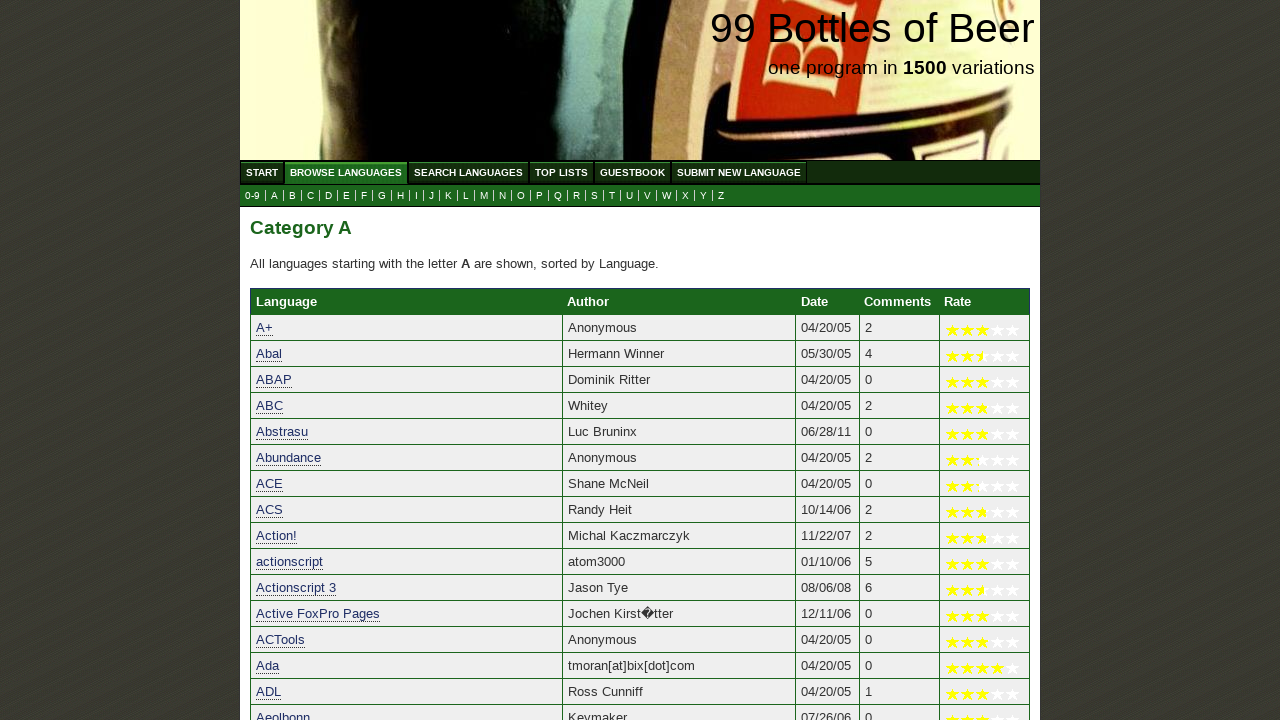

Table headers became visible
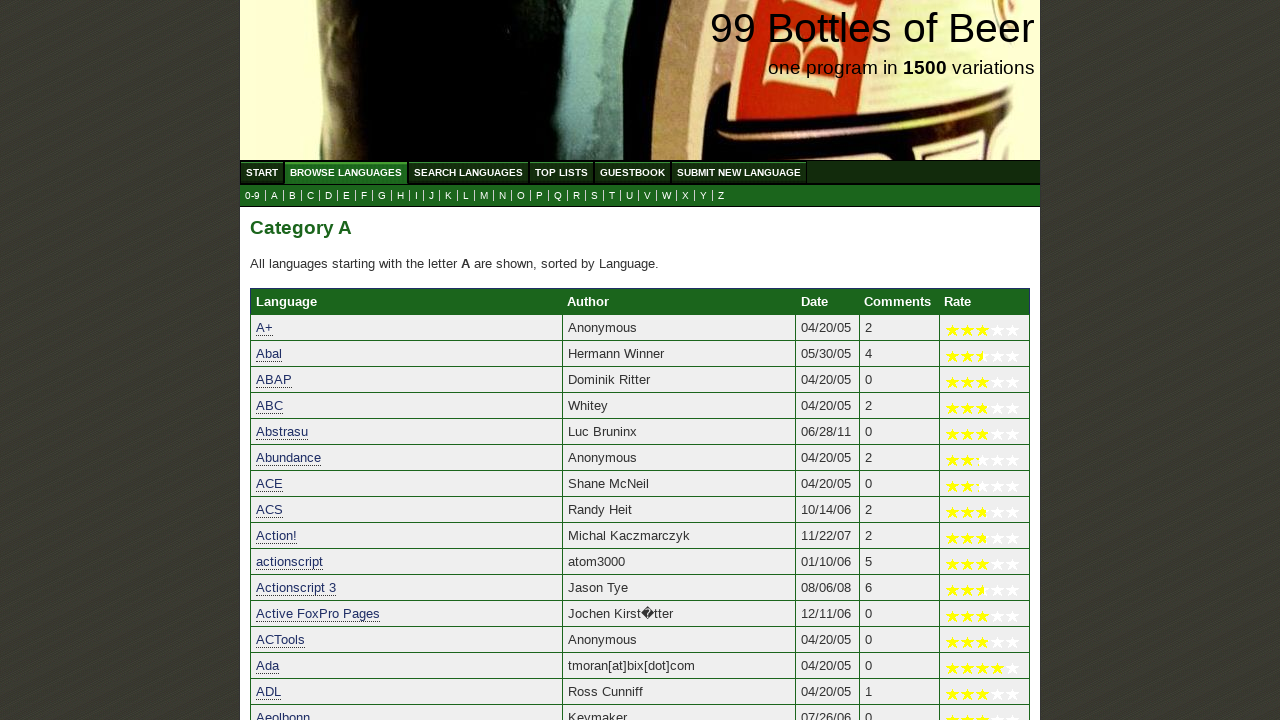

Verified Language header is displayed
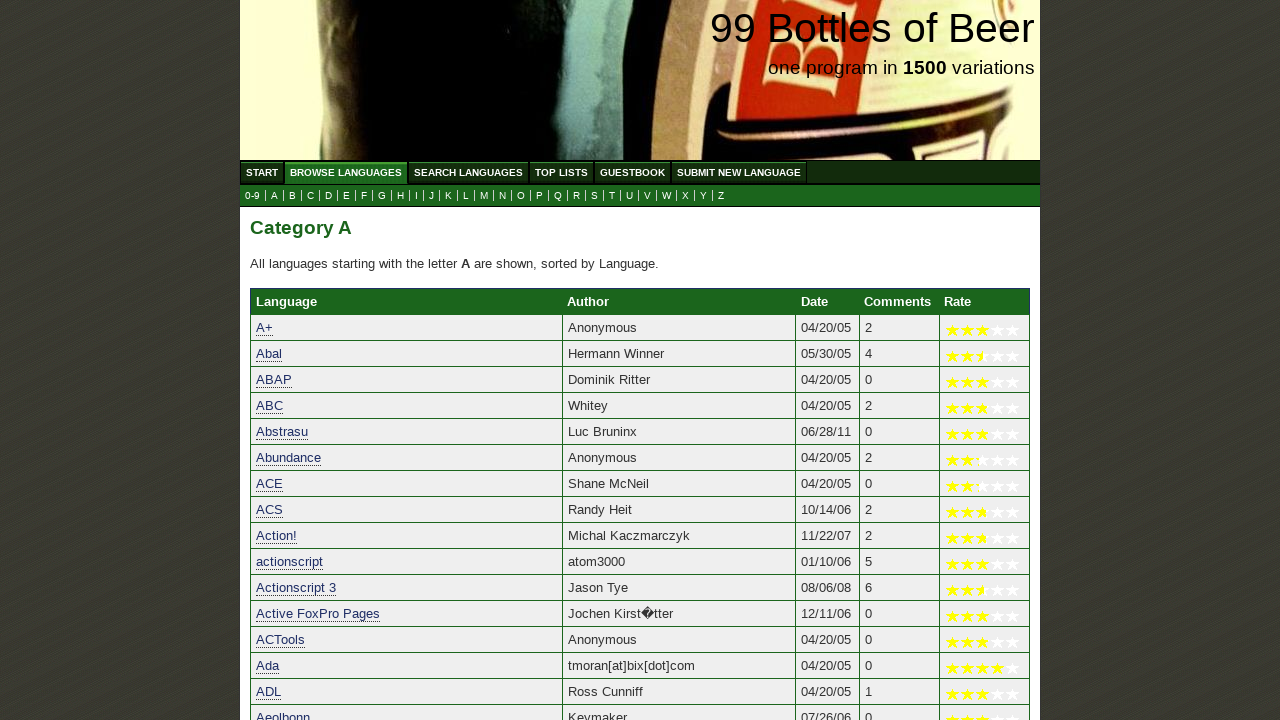

Verified Author header is displayed
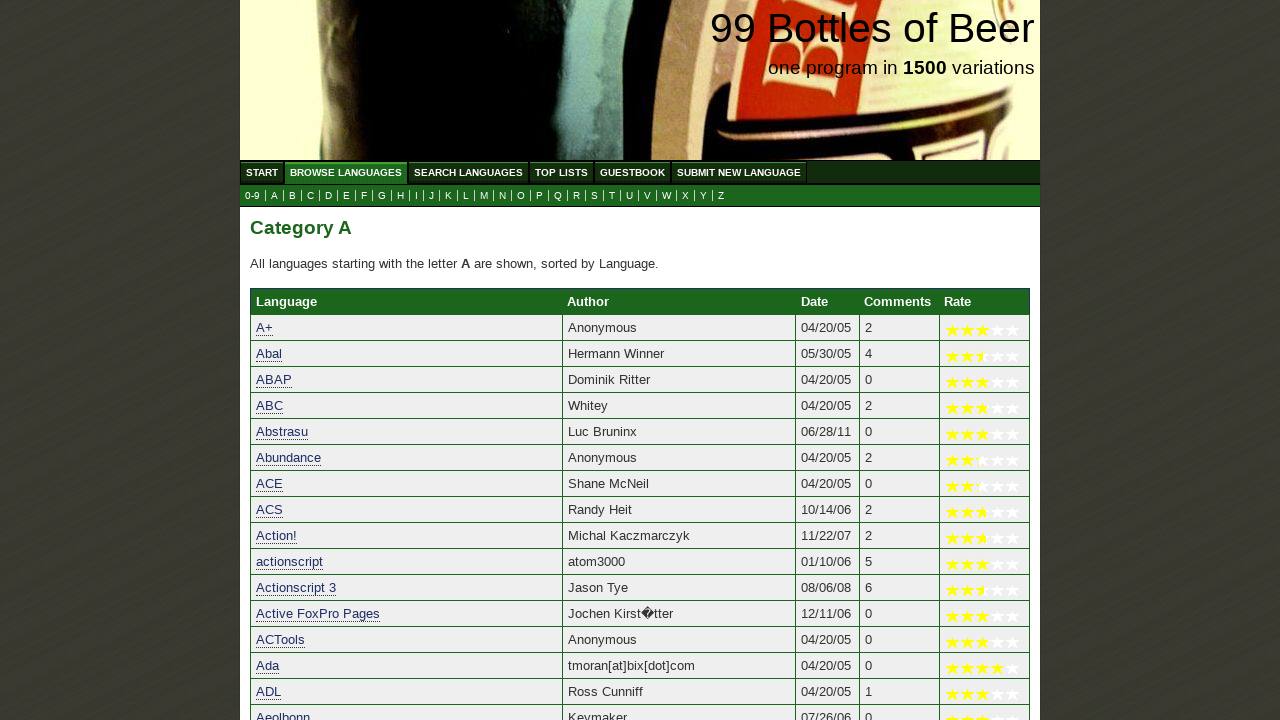

Verified Date header is displayed
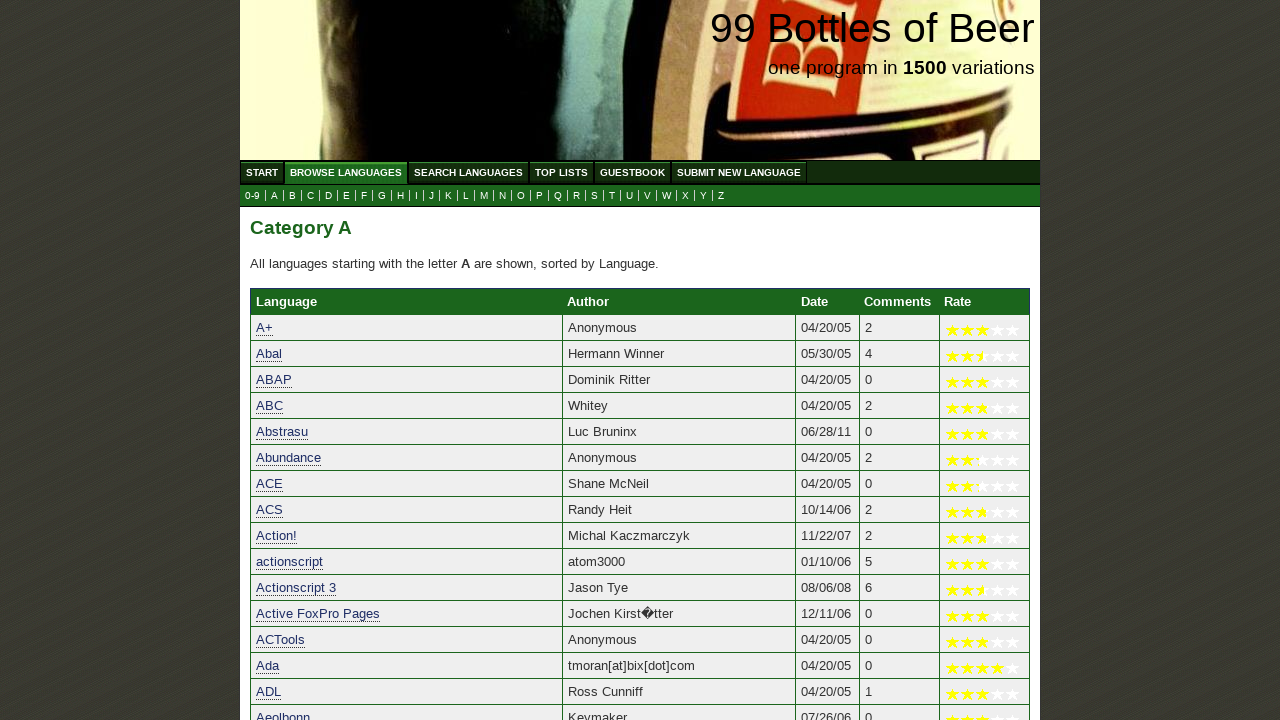

Verified Comments header is displayed
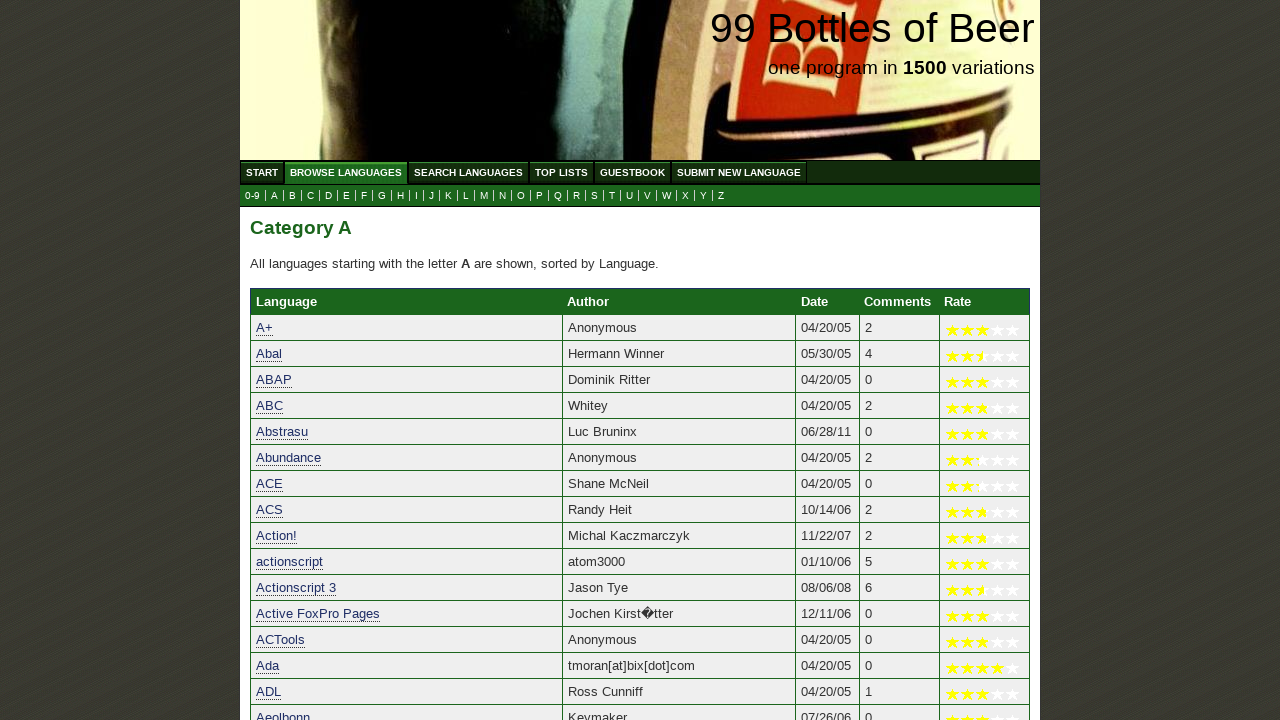

Verified Rate header is displayed
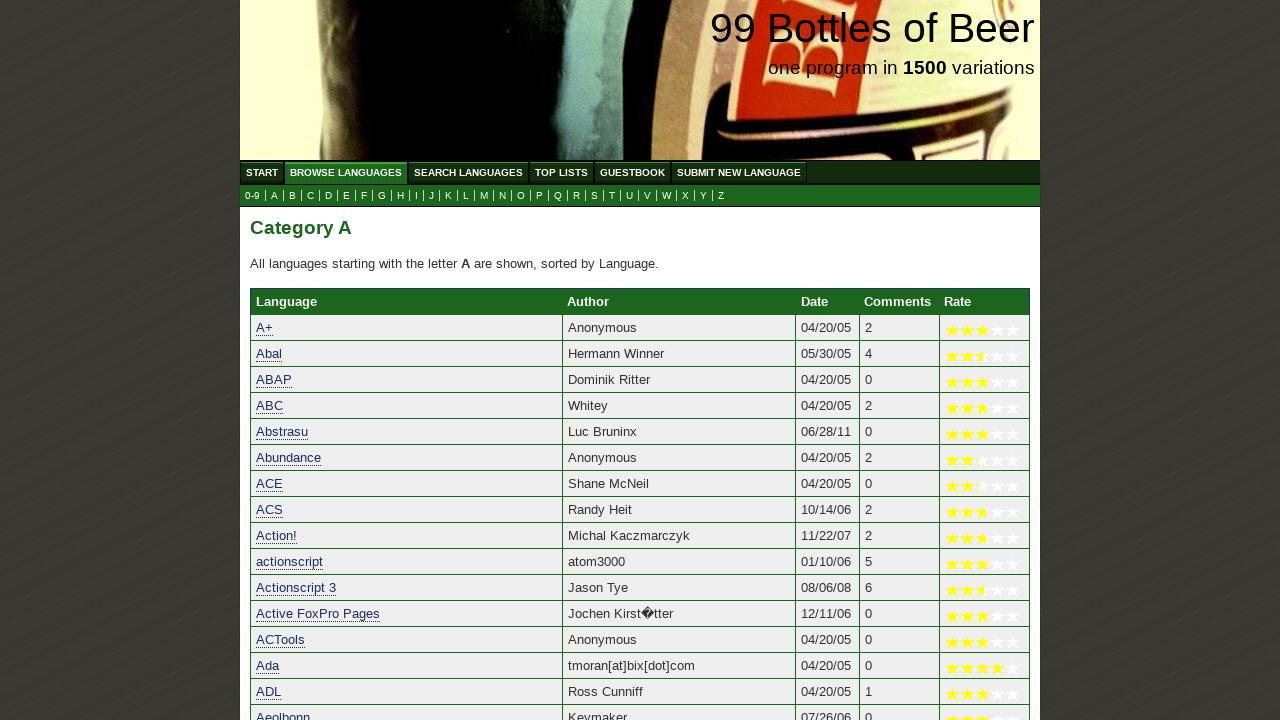

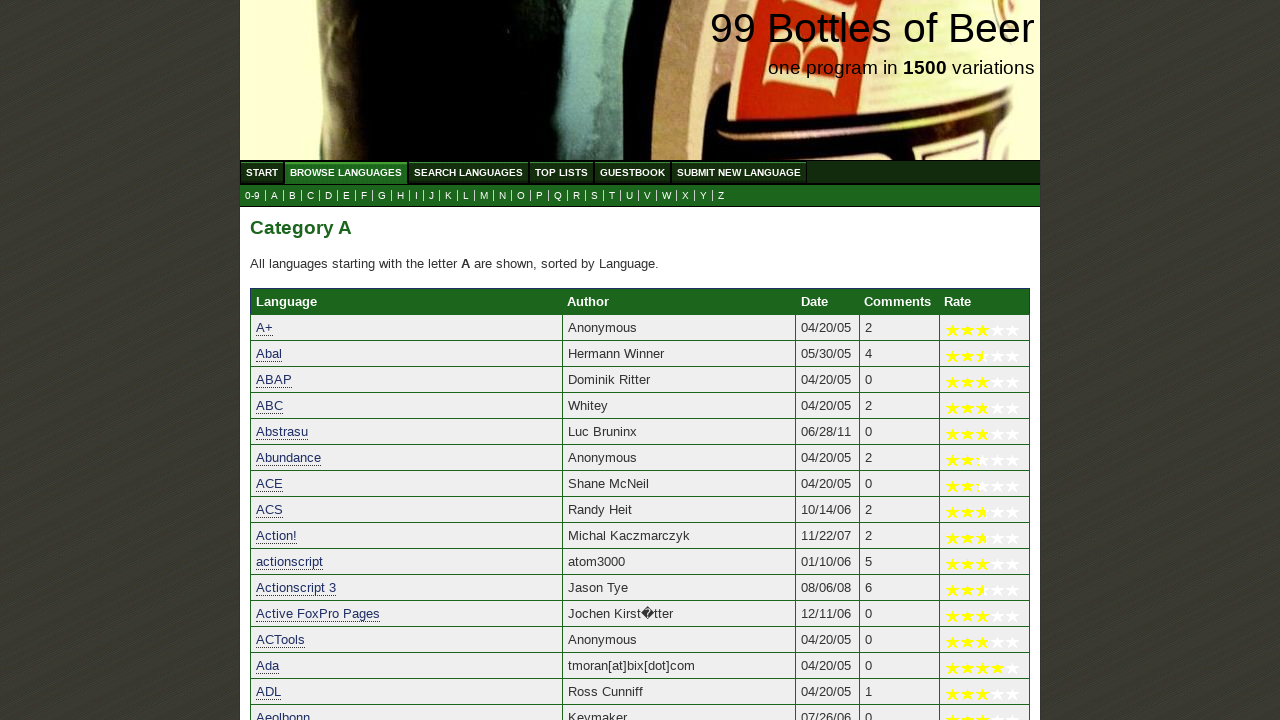